Navigates to a YouTube channel page and verifies that the page title contains expected text

Starting URL: https://www.youtube.com/channel/UCSMFeUcRuAqIGQu3RWOlCRg

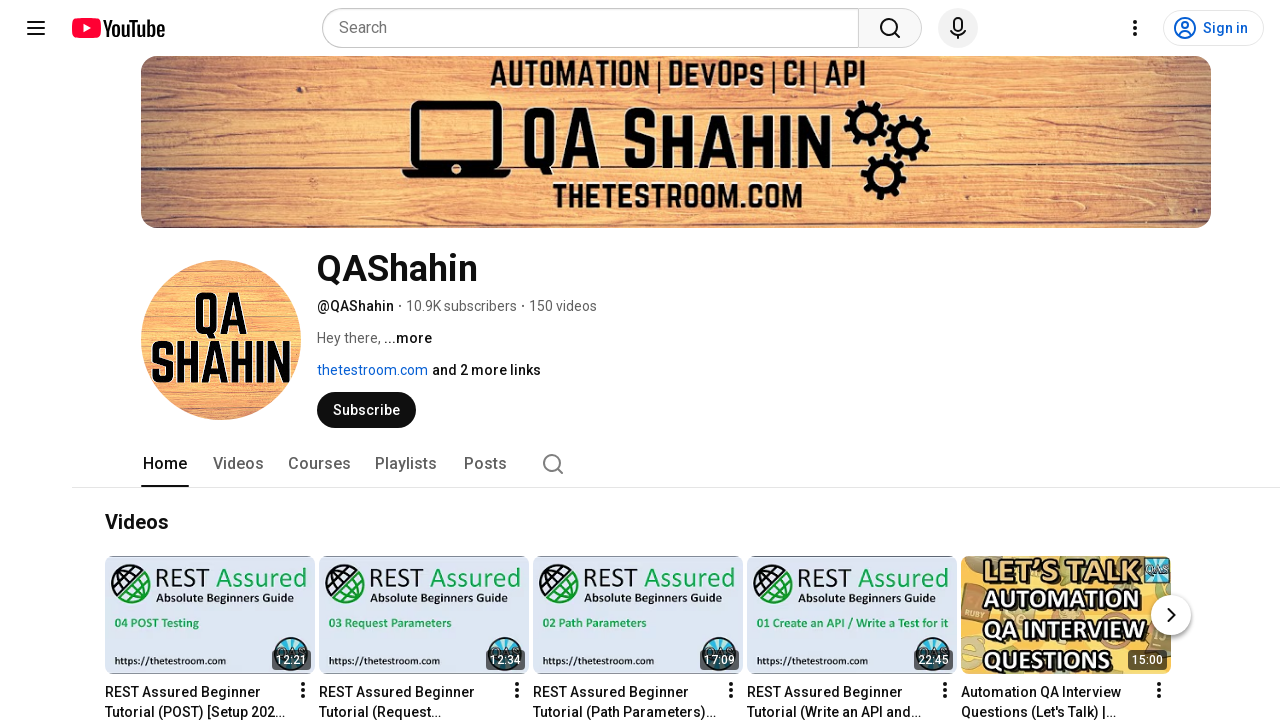

Navigated to YouTube channel page
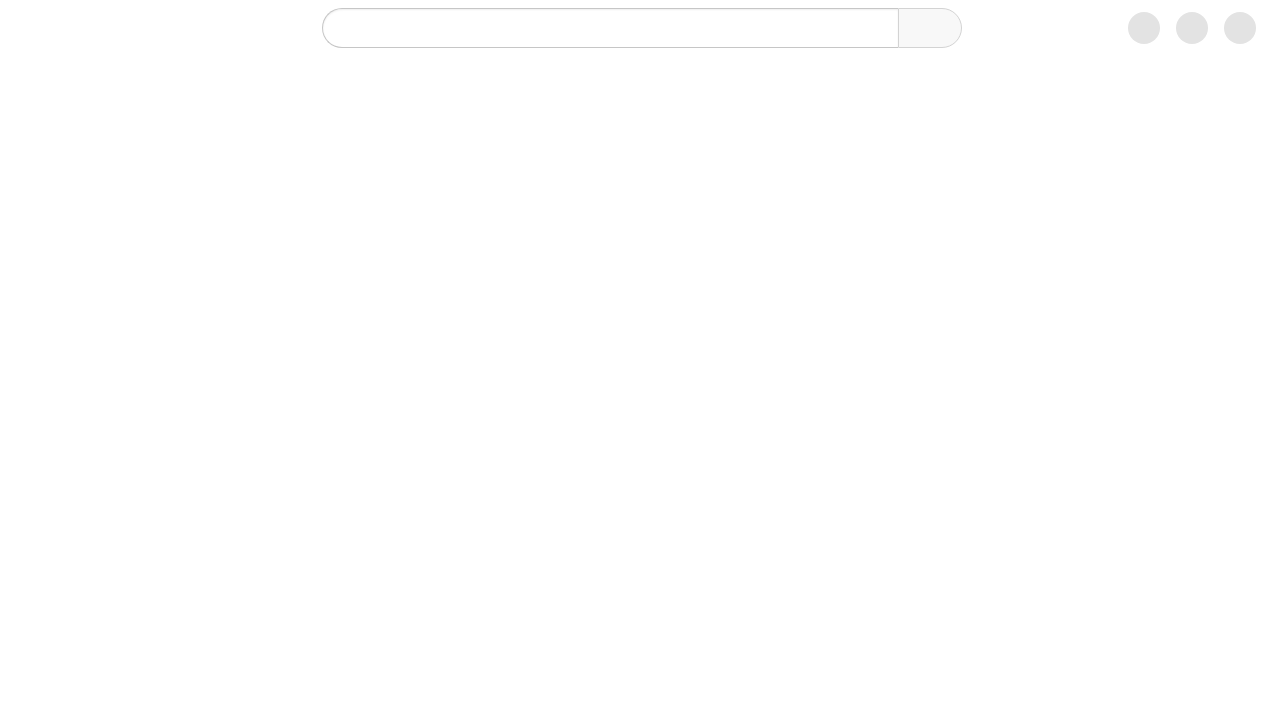

Verified page title contains 'YouTube'
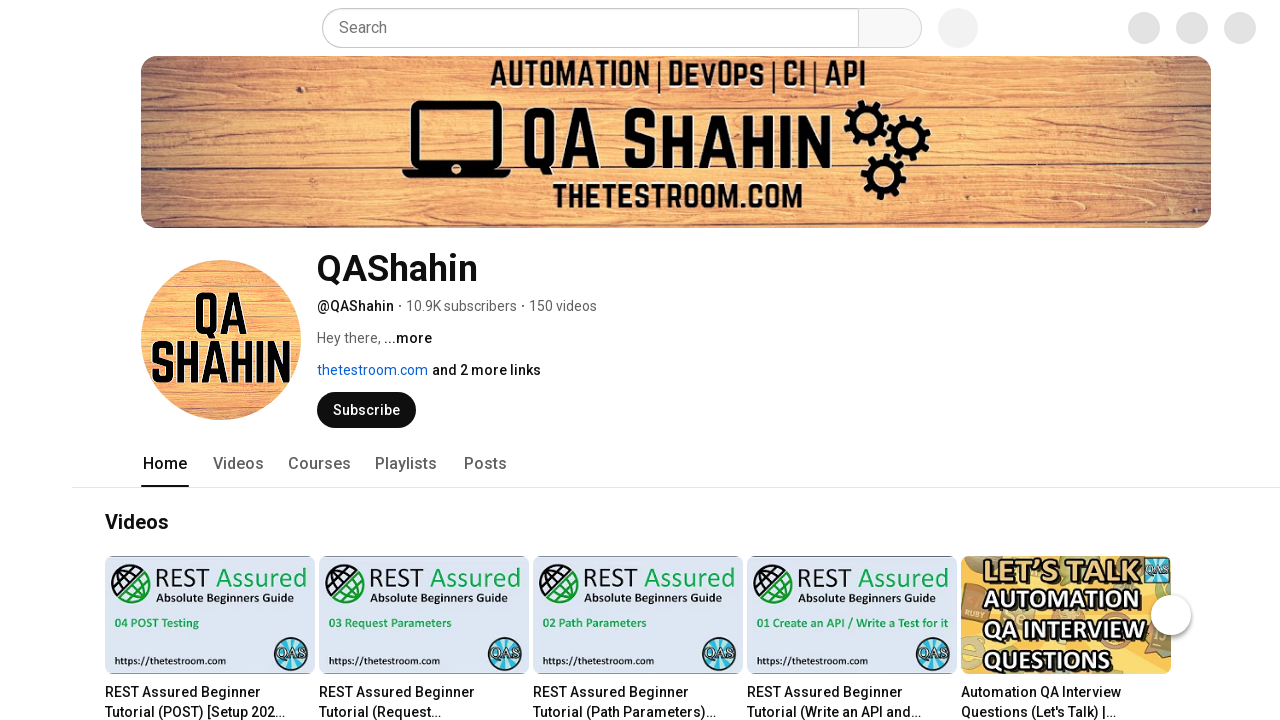

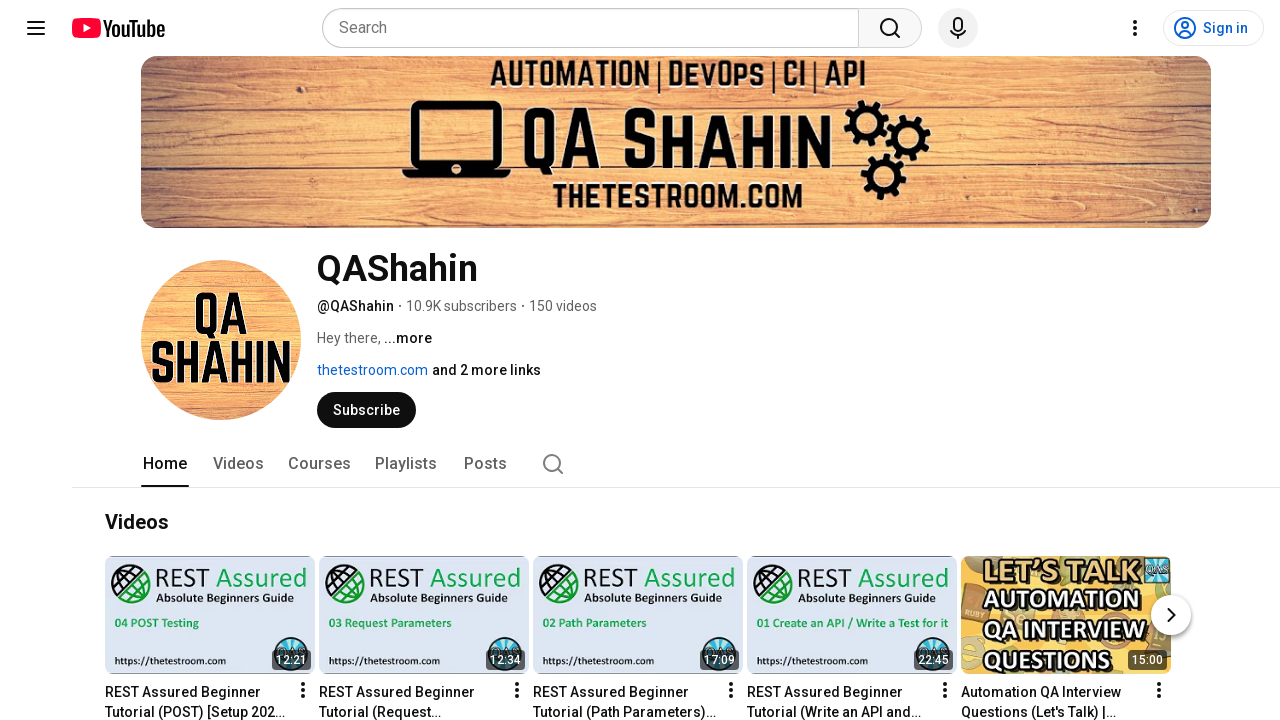